Verifies the current URL matches the expected OrangeHRM URL

Starting URL: https://opensource-demo.orangehrmlive.com/web/index.php/auth/login

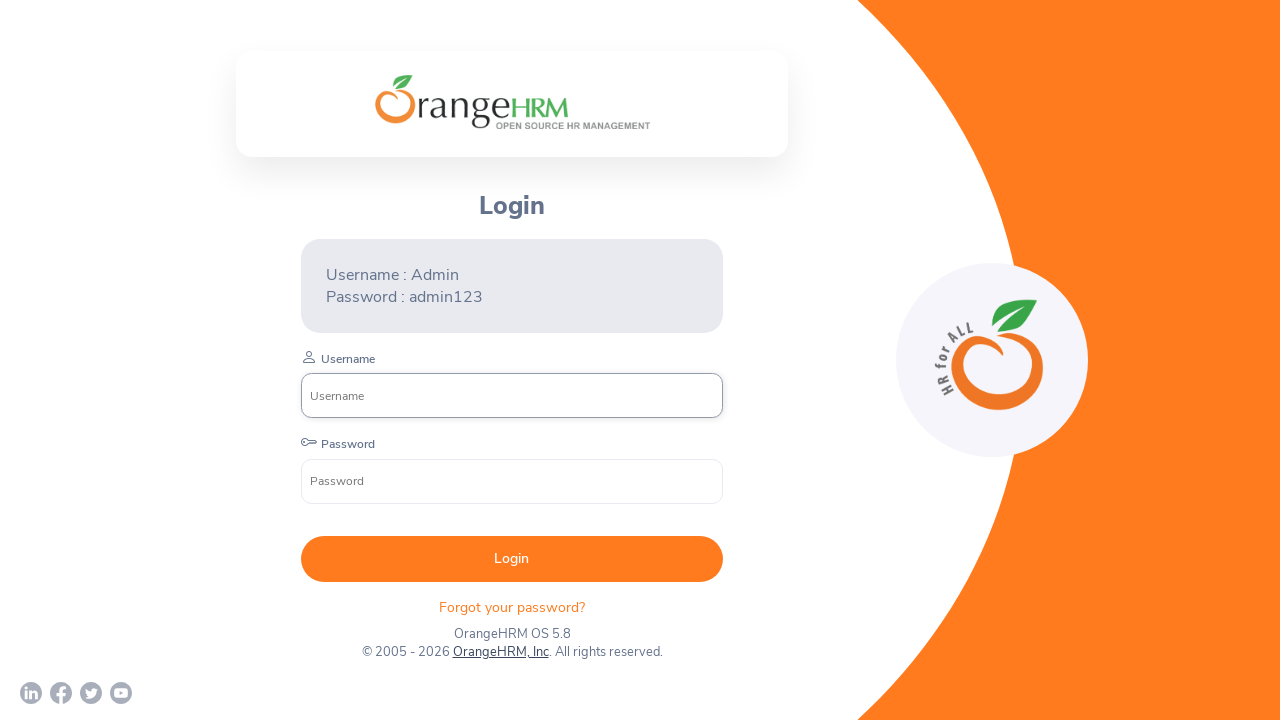

Retrieved current URL from page
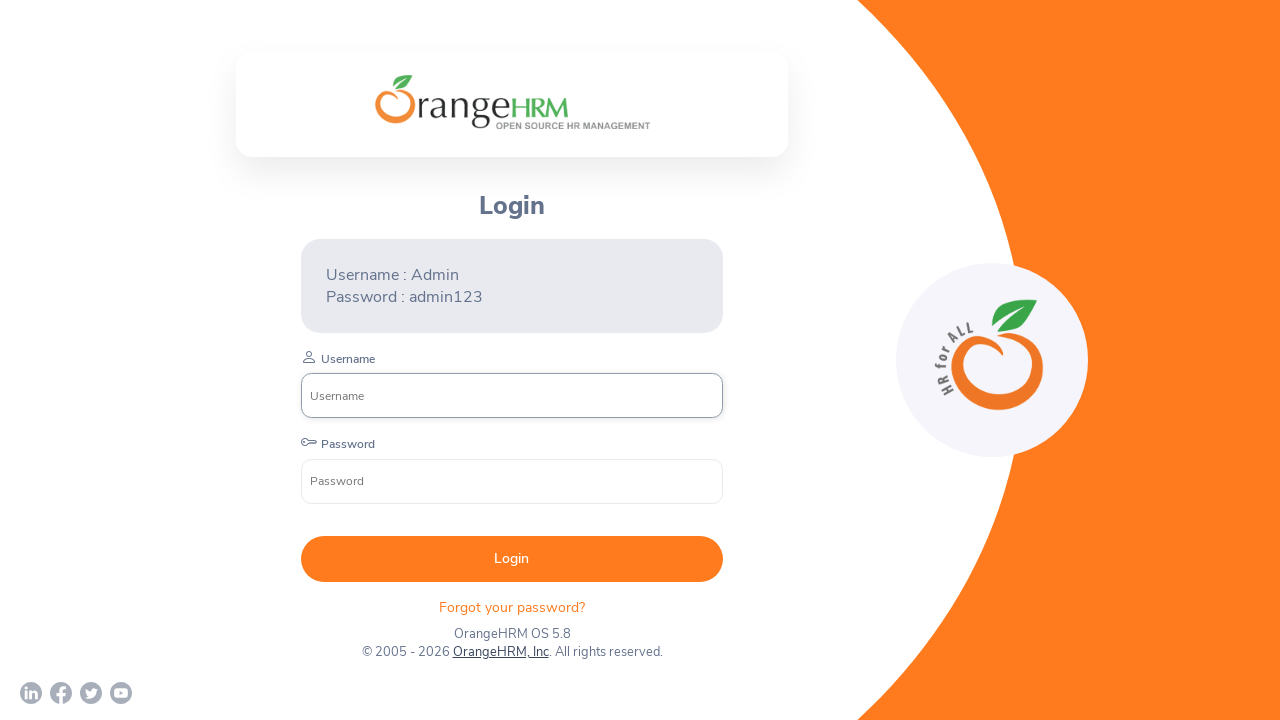

Verified current URL matches expected OrangeHRM URL pattern
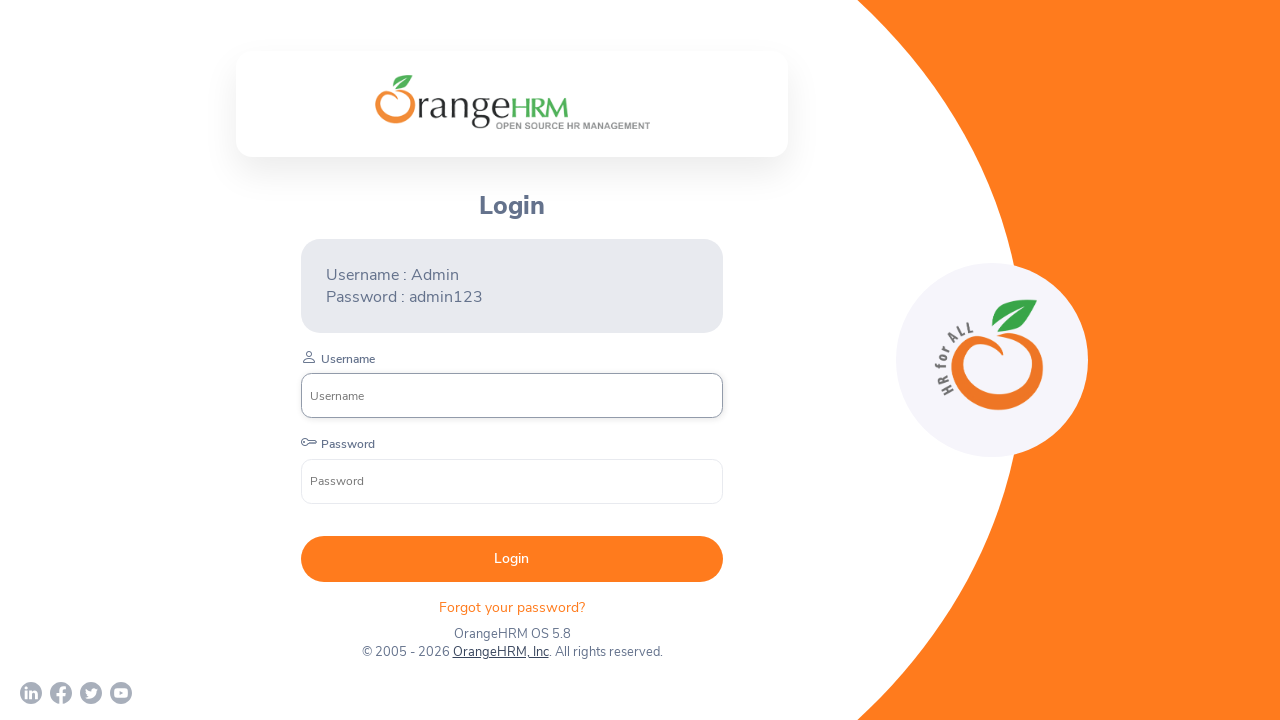

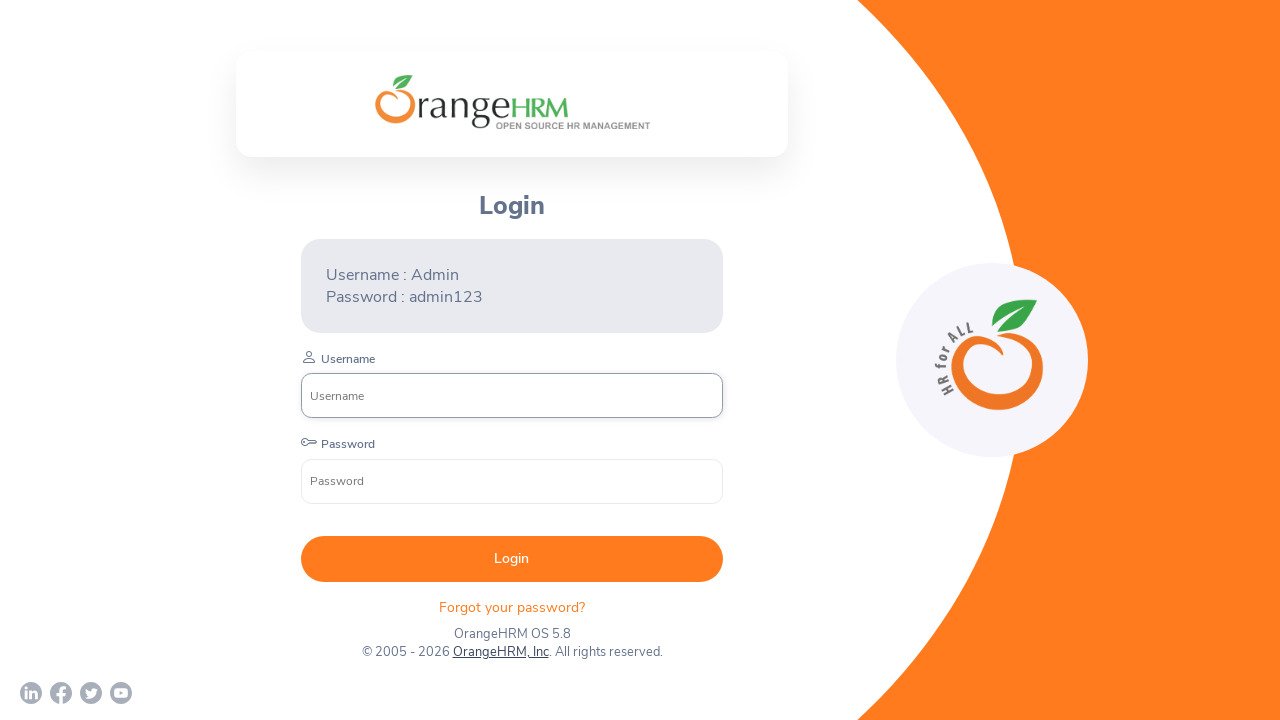